Tests adding an item to wishlist without being logged in, verifying that a notification appears

Starting URL: https://ecommerce-playground.lambdatest.io/index.php?route=common/home

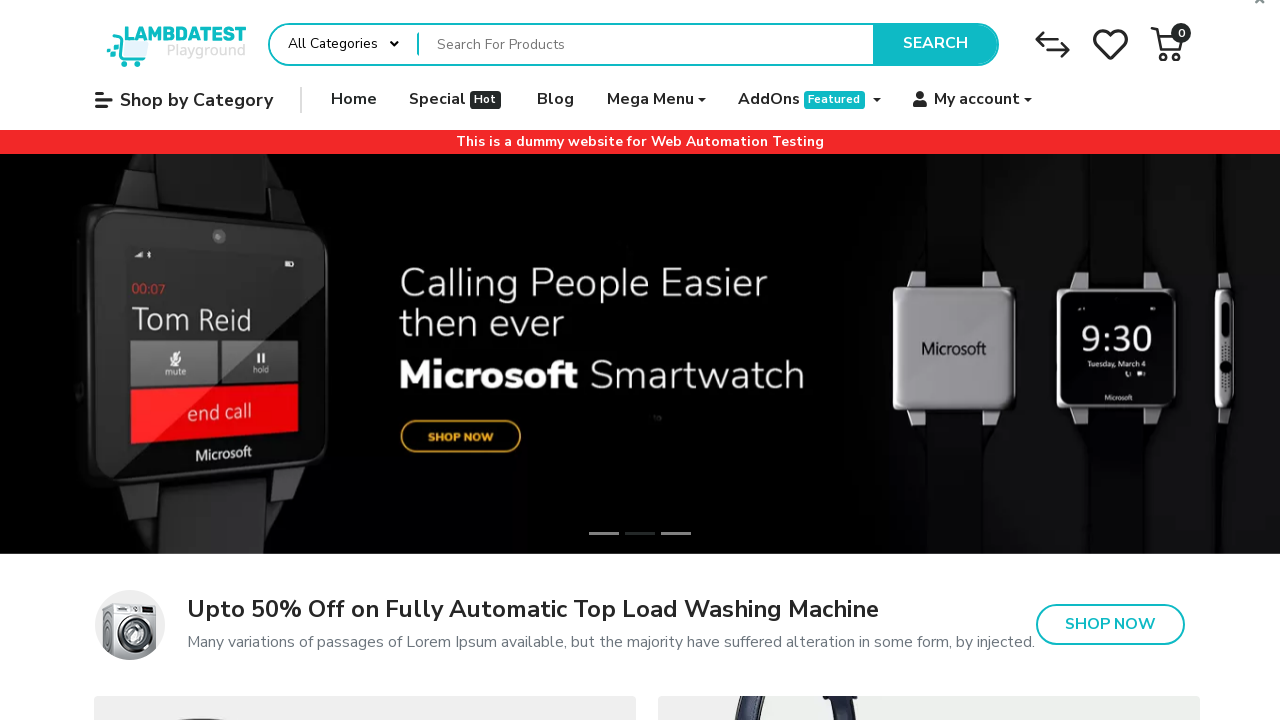

Filled search field with 'Apple Cinema 30"' on input[name='search']
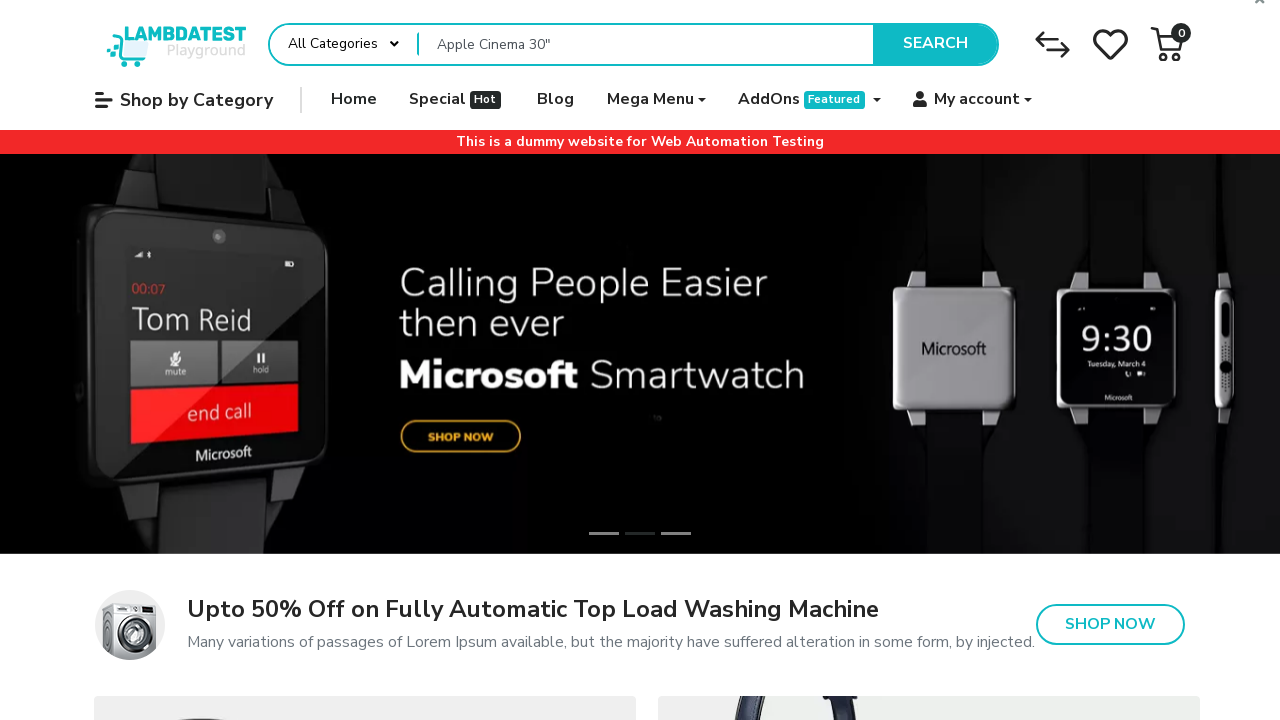

Clicked search button to execute search at (935, 44) on button.type-text
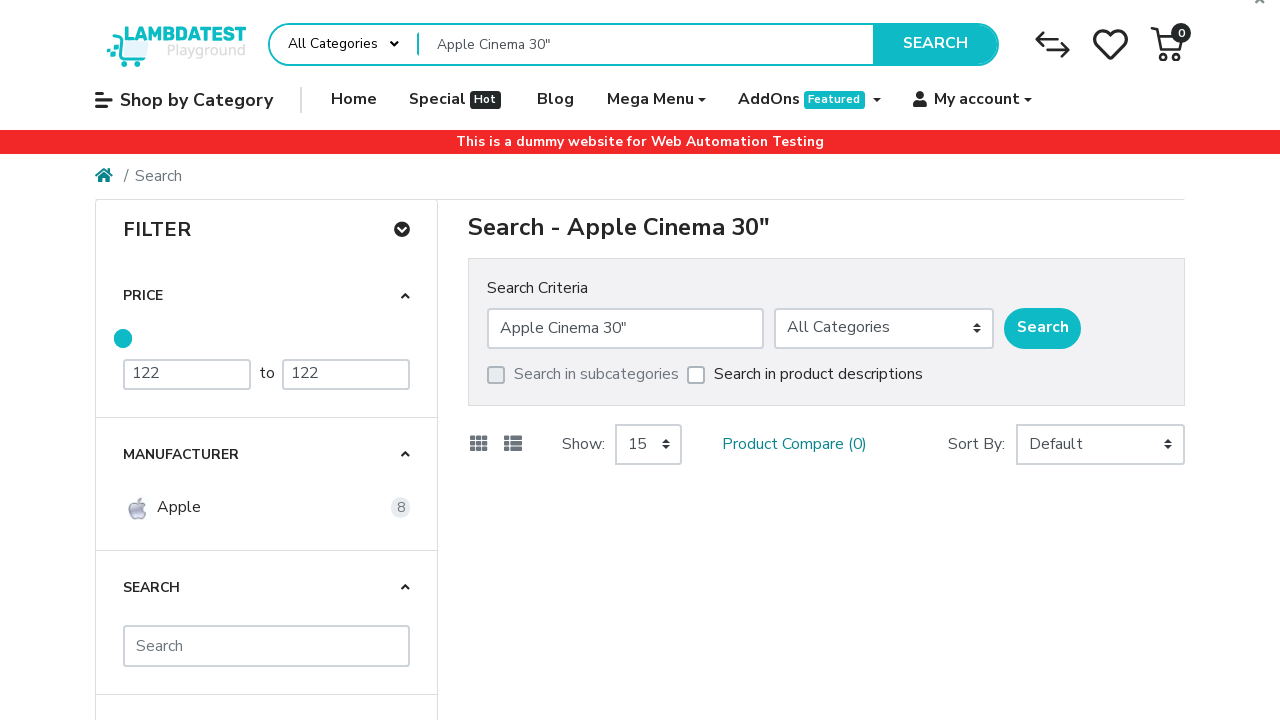

Clicked on first product in search results at (578, 584) on div.product-thumb:first-child a
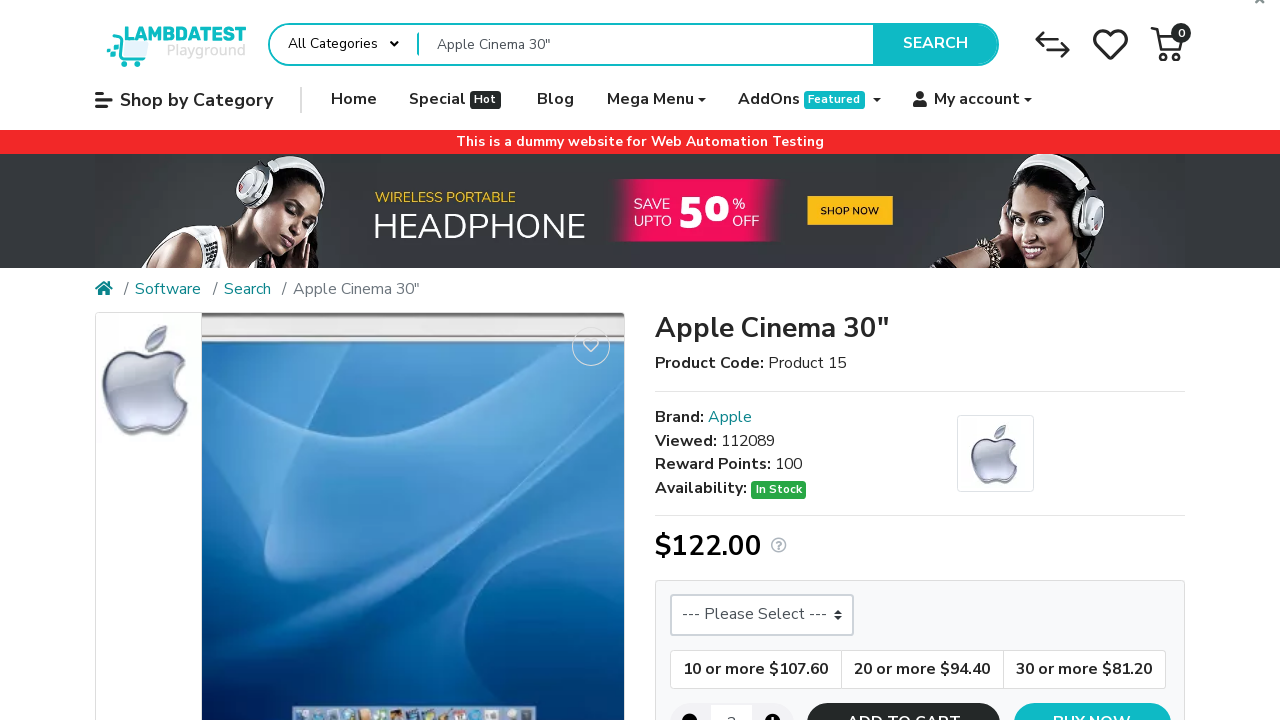

Clicked 'Add to Wish List' button without being logged in at (591, 347) on button[title='Add to Wish List']
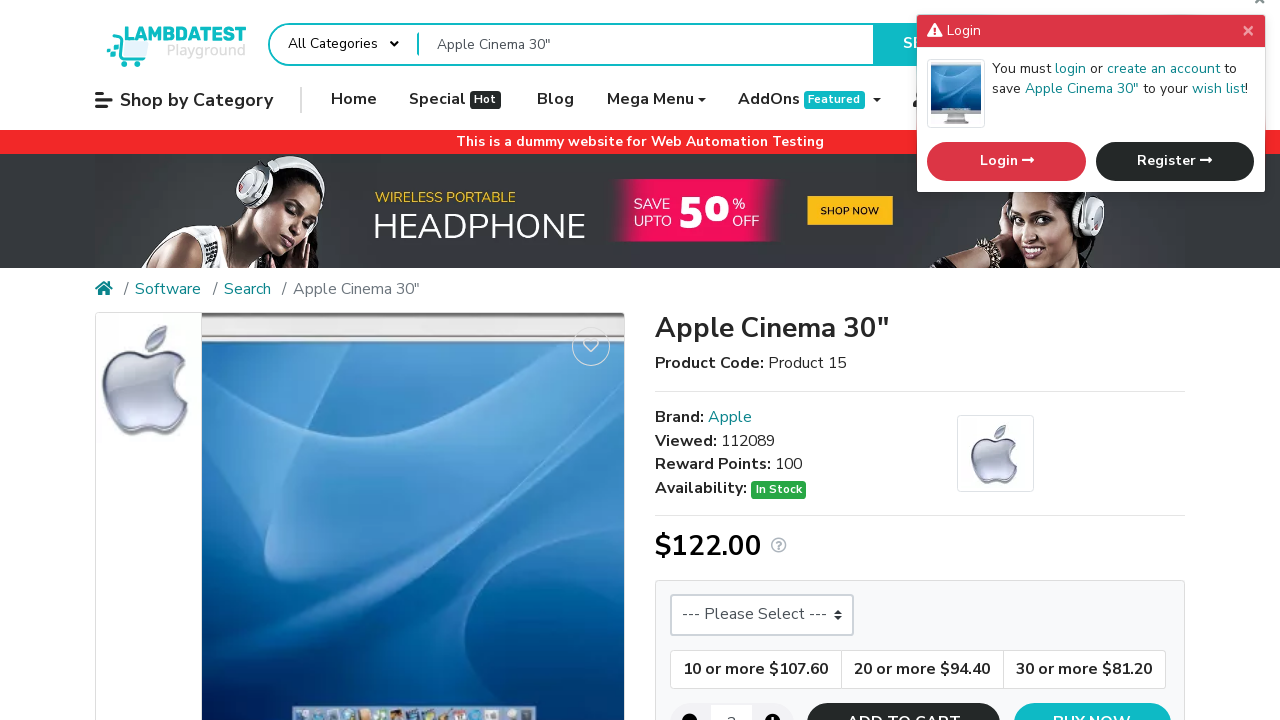

Notification appeared confirming wishlist action
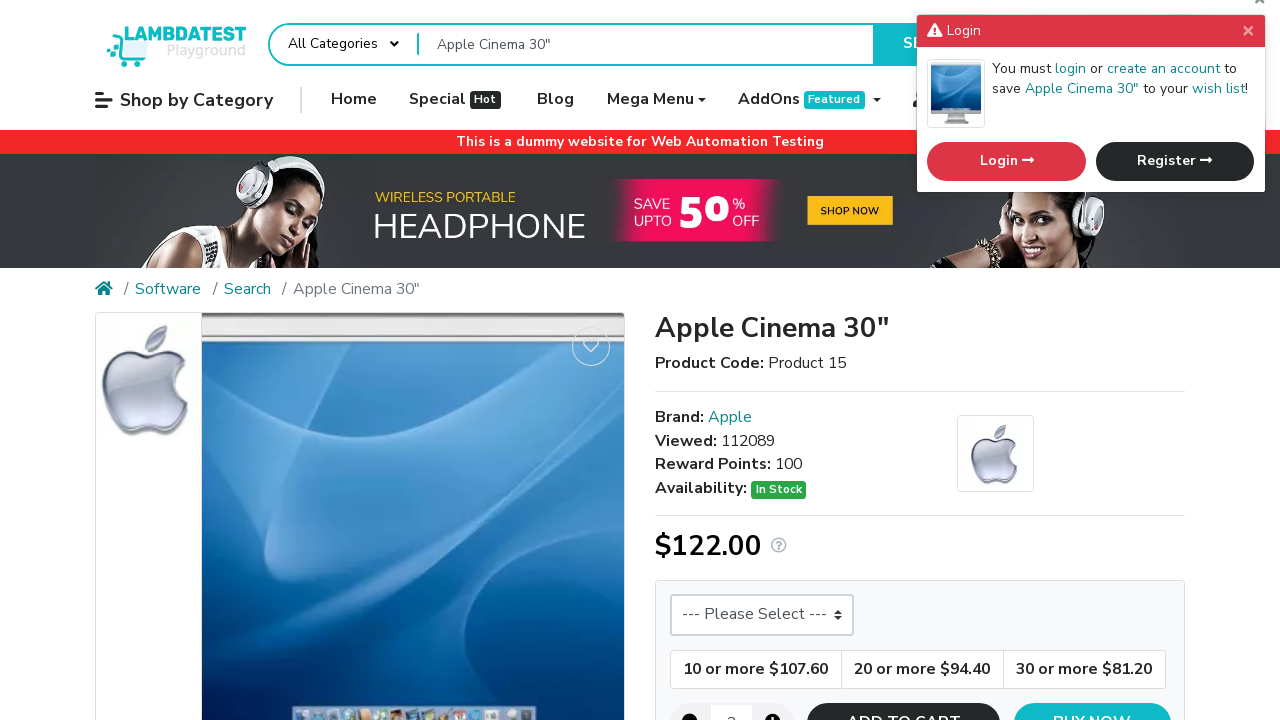

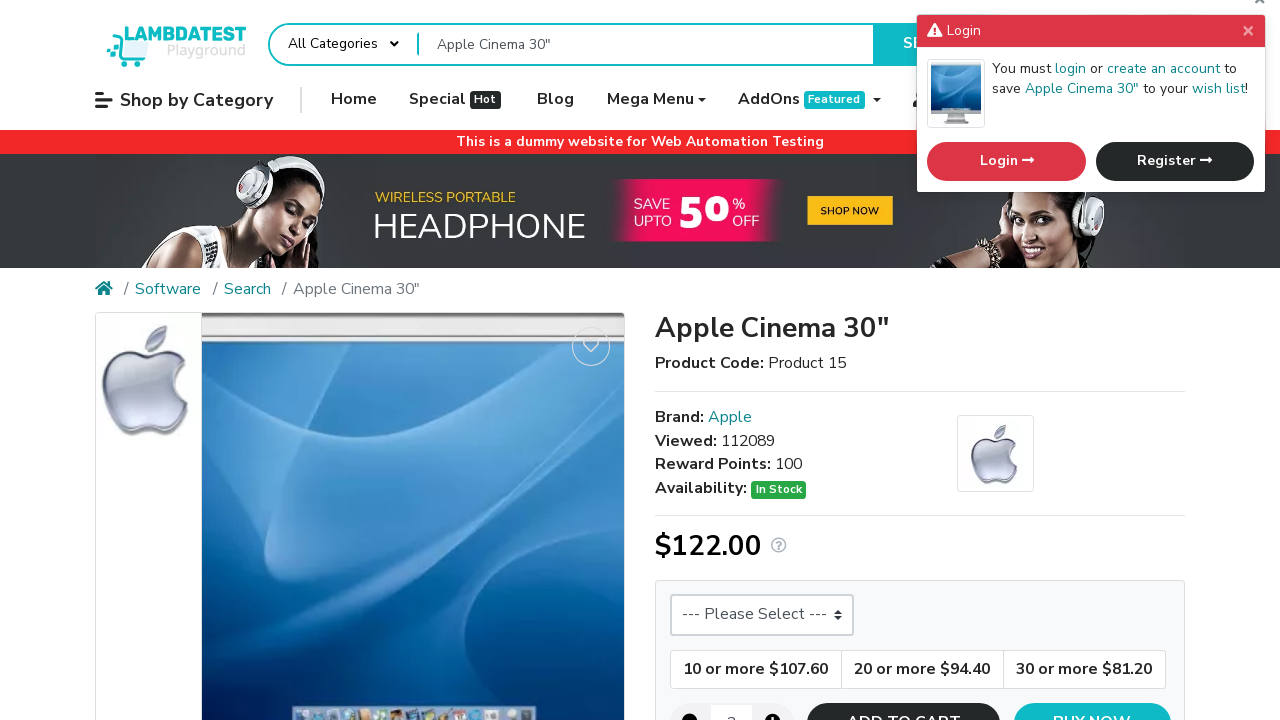